Navigates to the 2024 Presidential election results page on DecisionDesk HQ, scrolls down to view the vote count section, then navigates to the California-specific results page and scrolls to view detailed race information.

Starting URL: https://decisiondeskhq.com/results/2024/General/President/

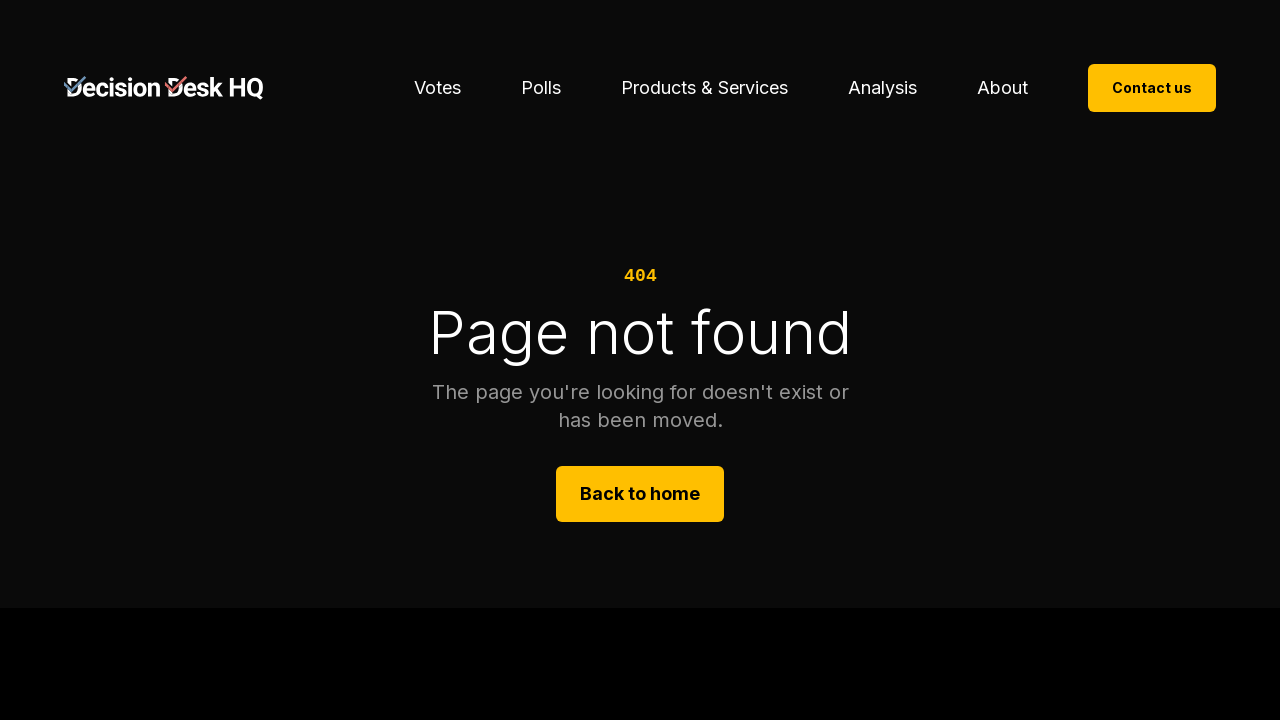

Waited for 2024 Presidential election results page to fully load
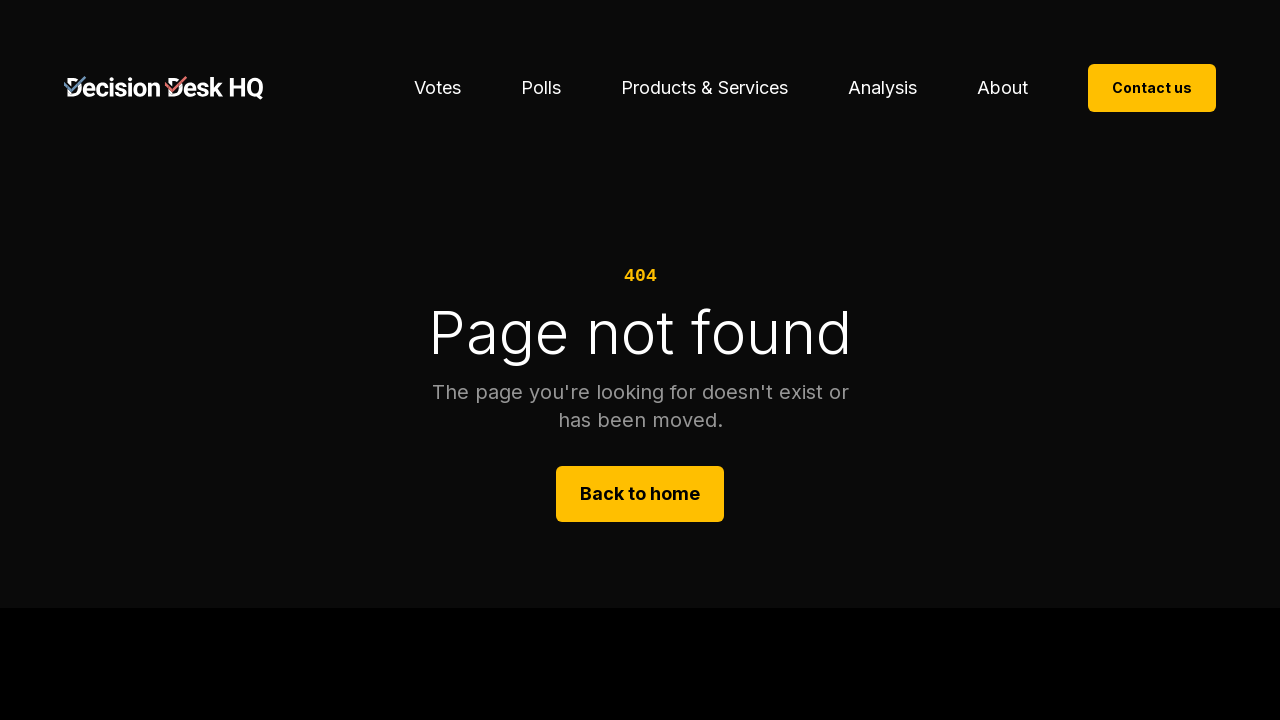

Scrolled down 500px to view the vote count section
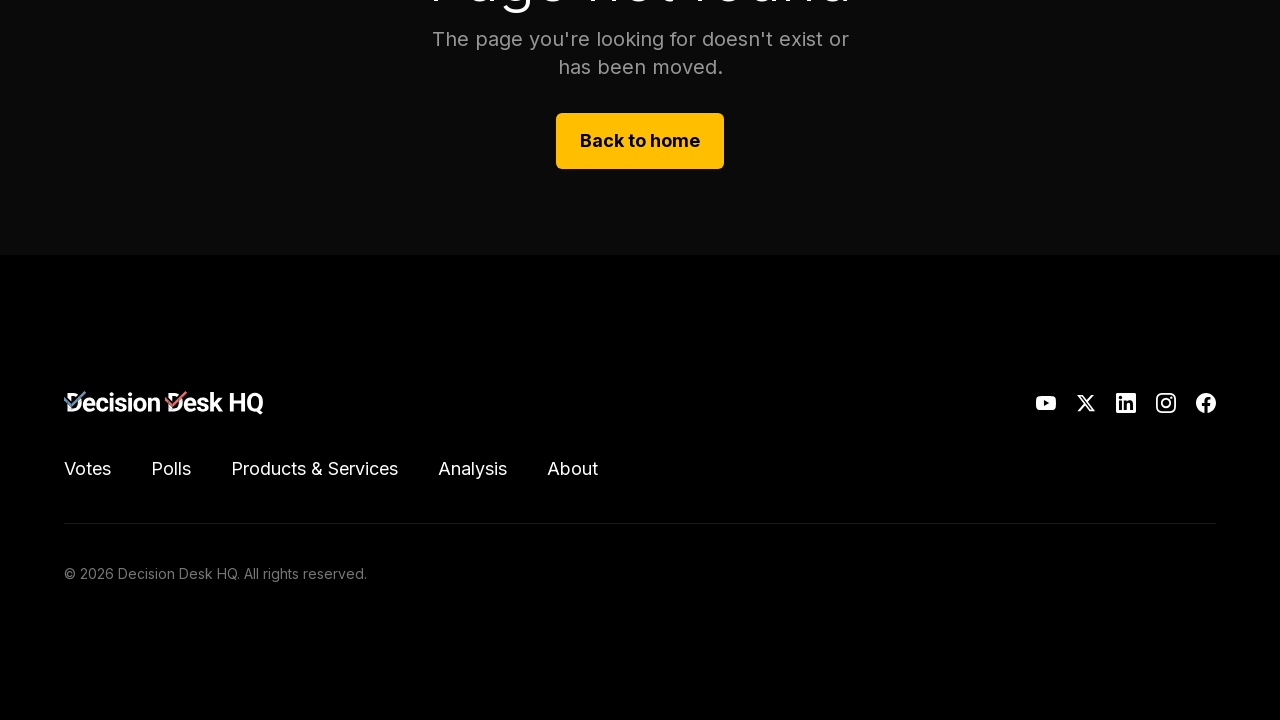

Waited for vote count content to be visible after scroll
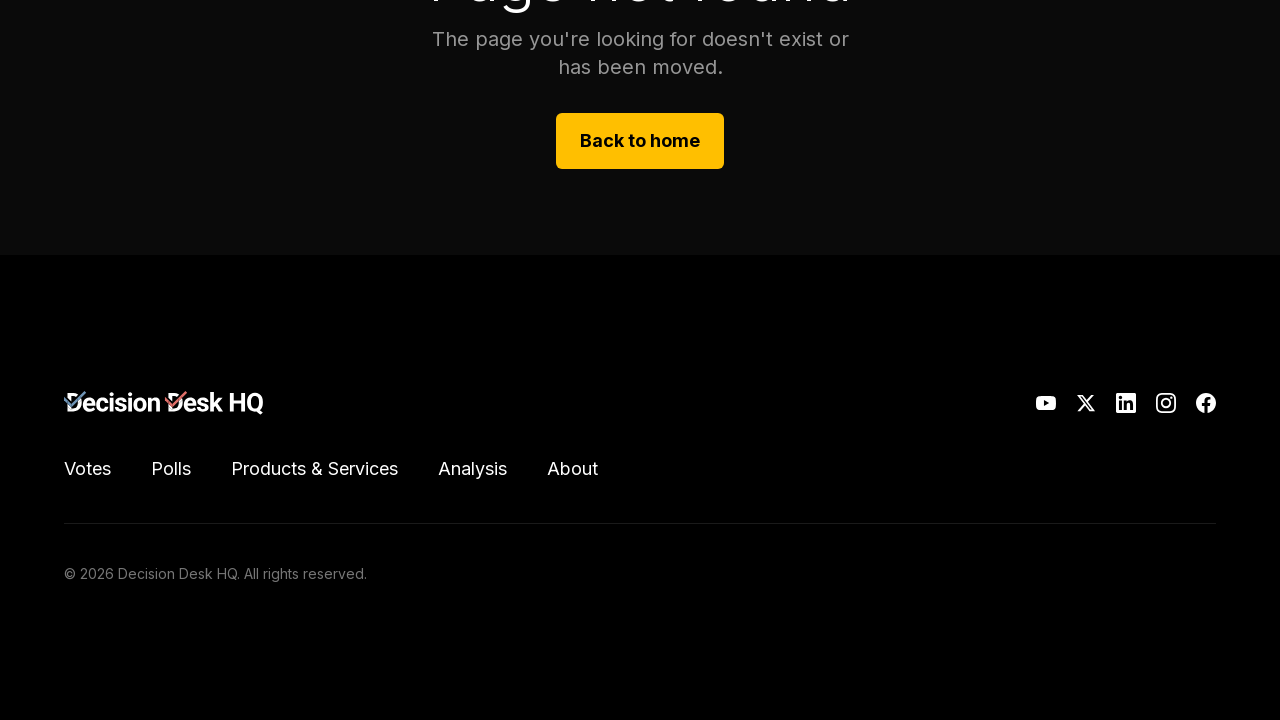

Navigated to California-specific presidential results page
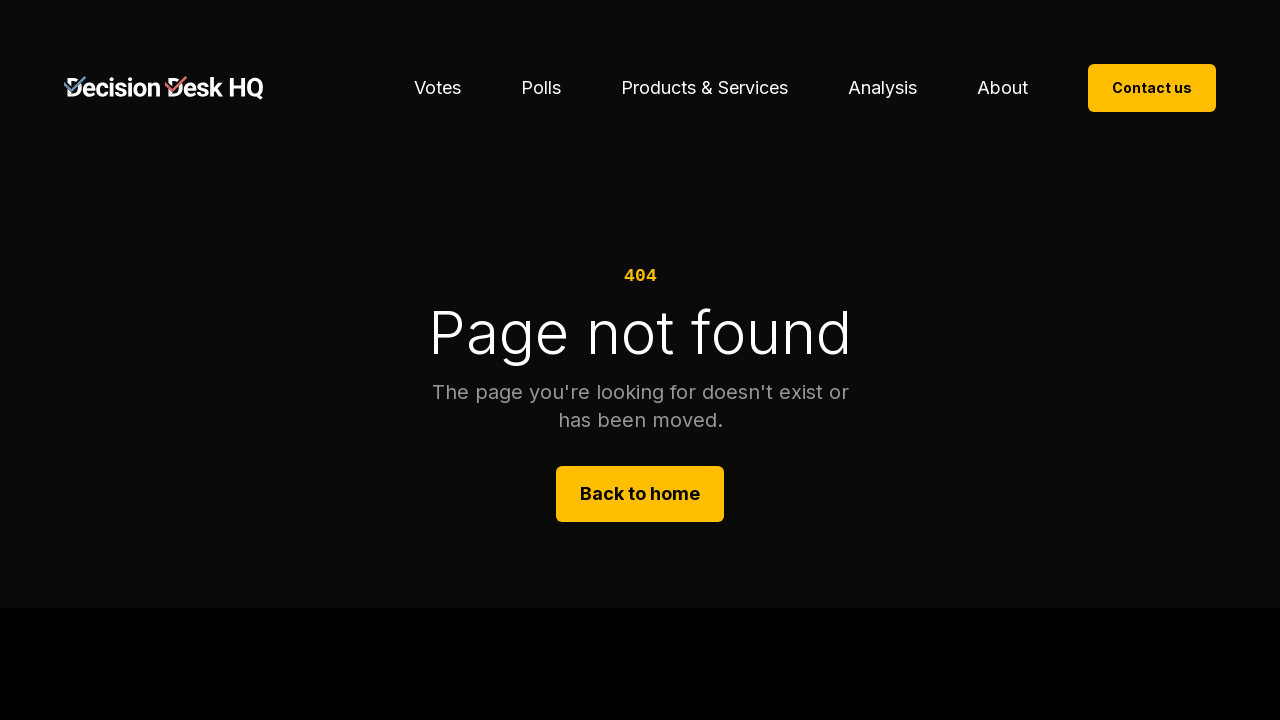

Waited for California results page to fully load
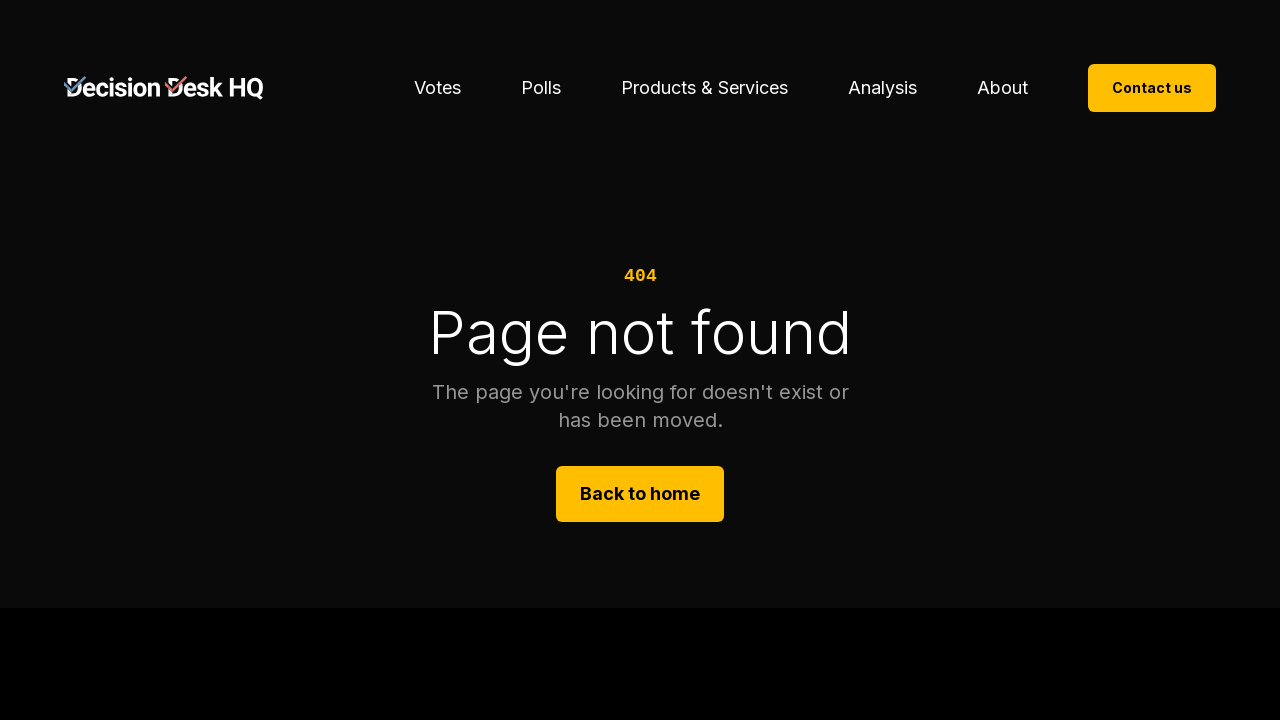

Scrolled down 1100px to view detailed race information
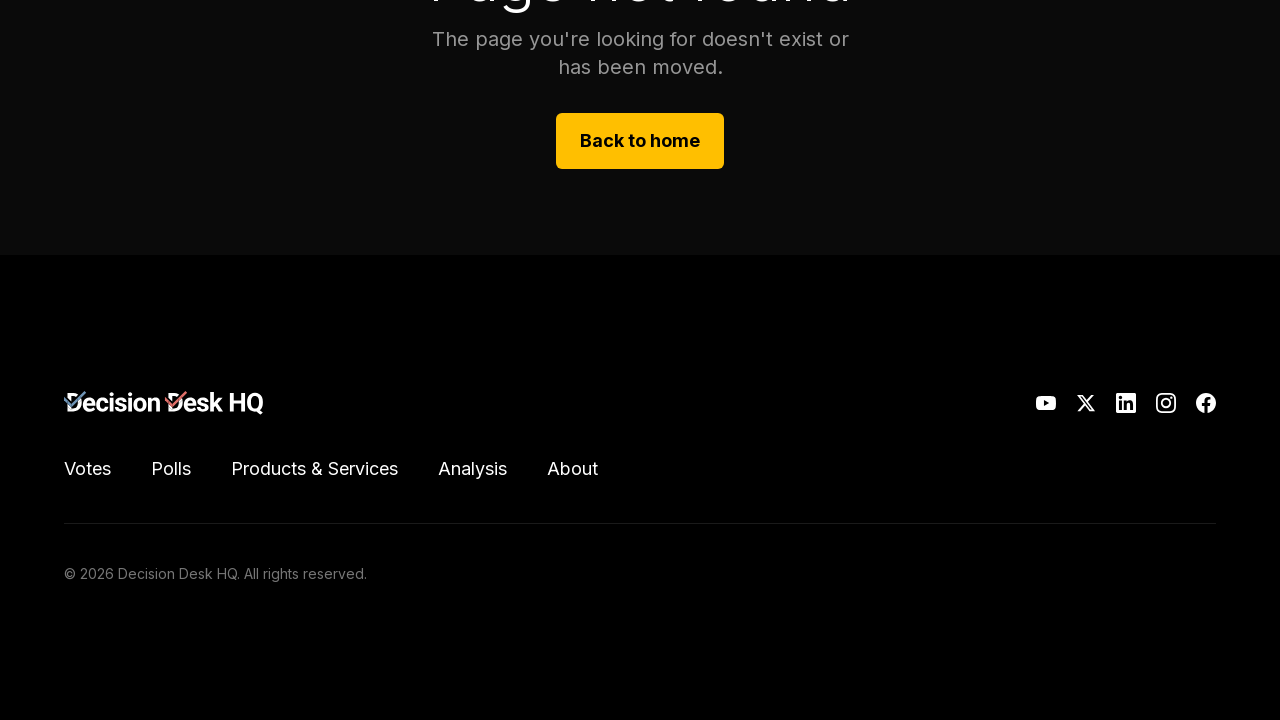

Waited for detailed race information to be visible after scroll
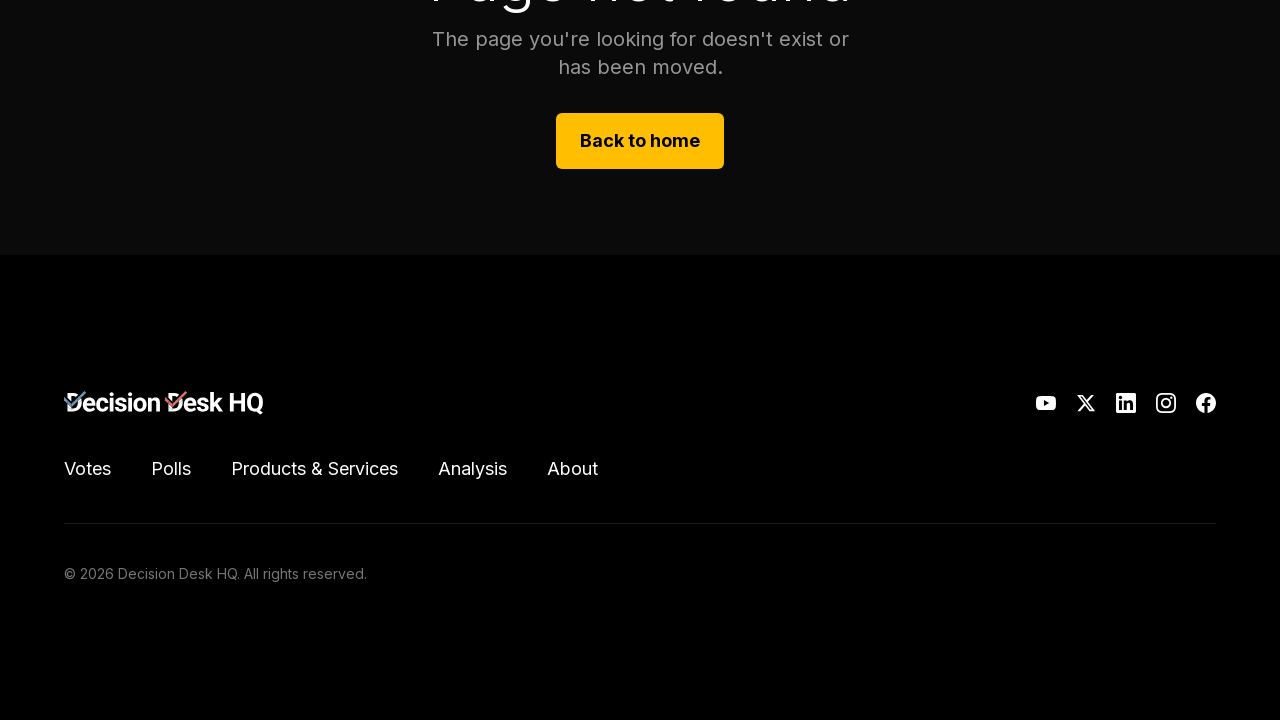

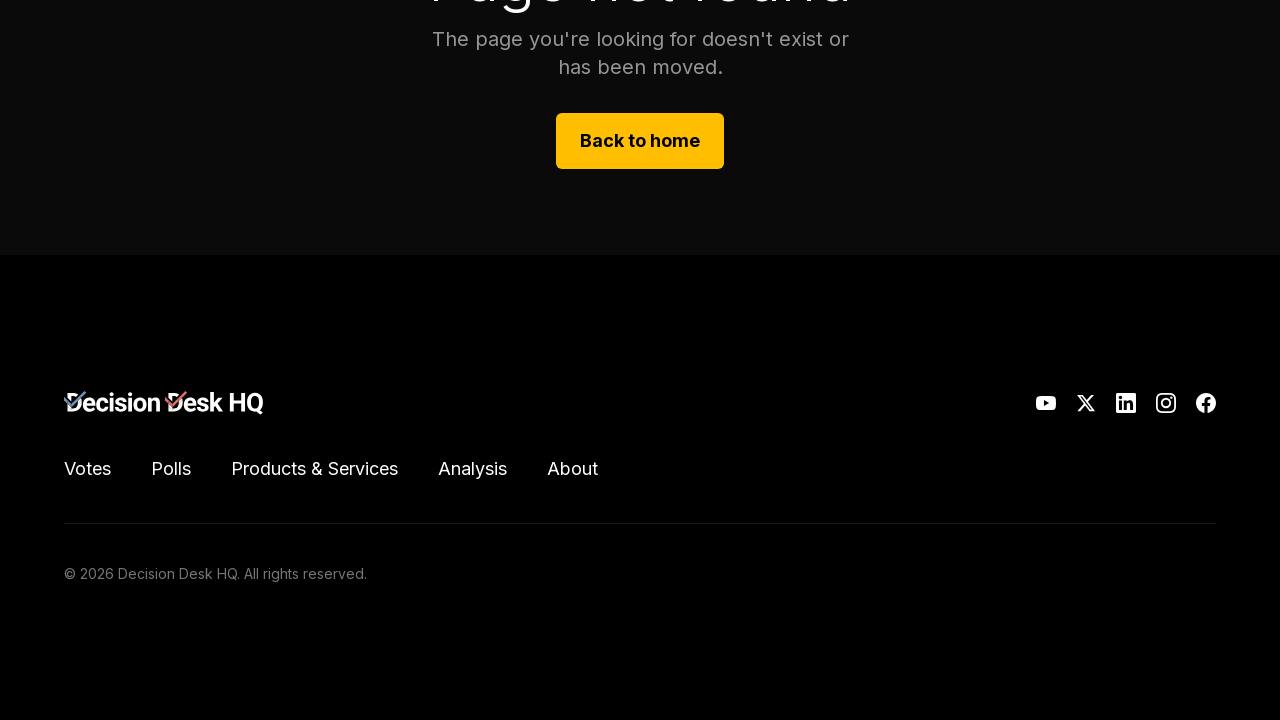